Tests double-click functionality on a W3Schools demo page by switching to an iframe and double-clicking on text to change its color

Starting URL: https://www.w3schools.com/tags/tryit.asp?filename=tryhtml5_ev_ondblclick2

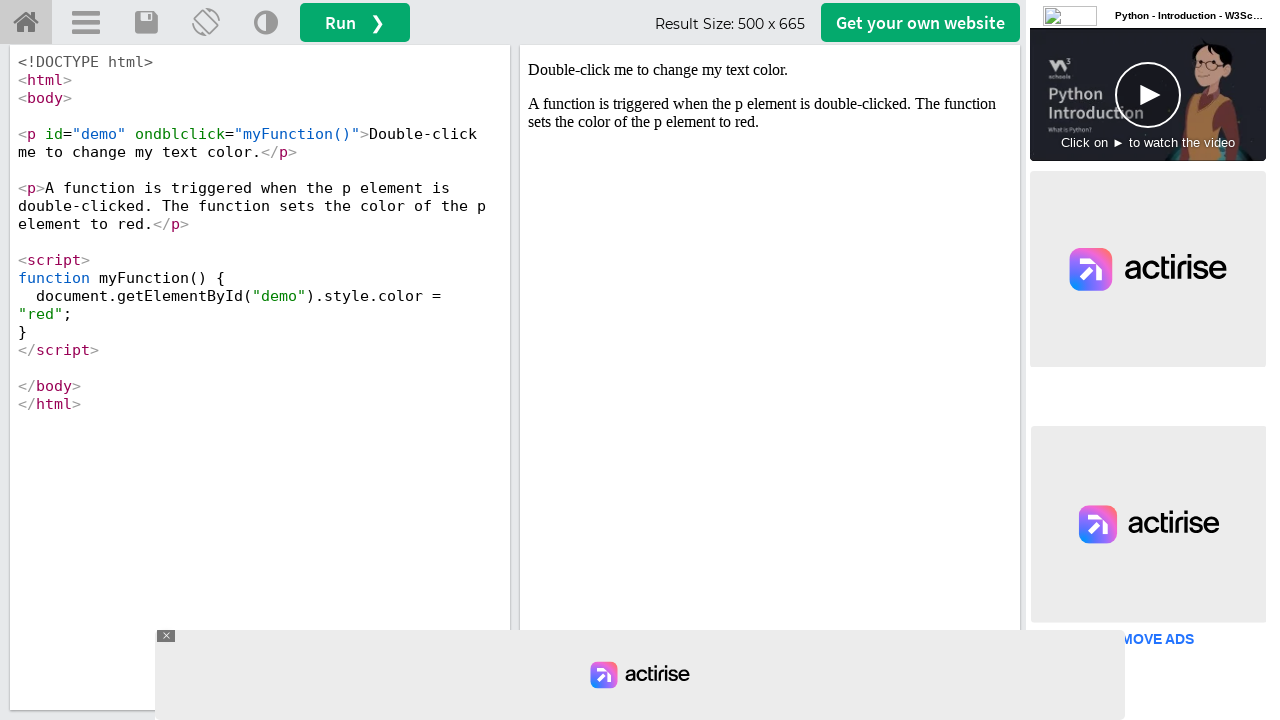

Located iframe with ID 'iframeResult' containing the demo
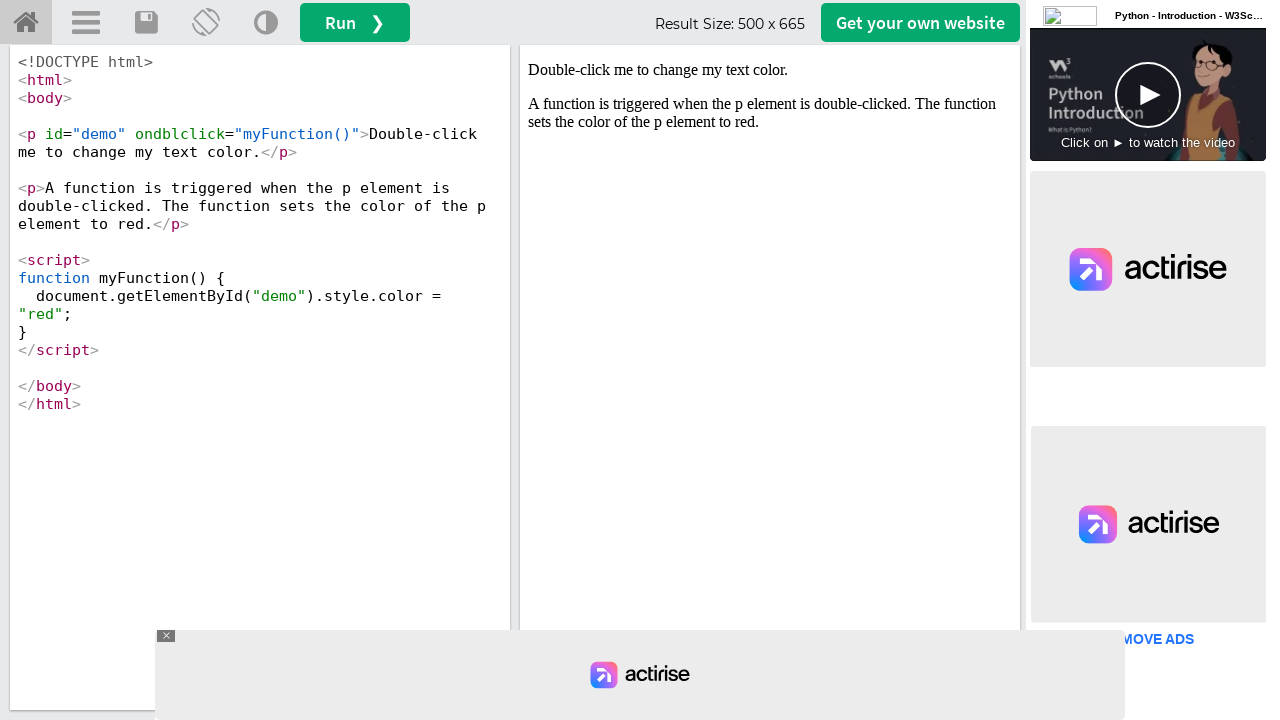

Double-clicked on the paragraph text to trigger color change at (770, 70) on #iframeResult >> internal:control=enter-frame >> p:has-text('Double-click me to 
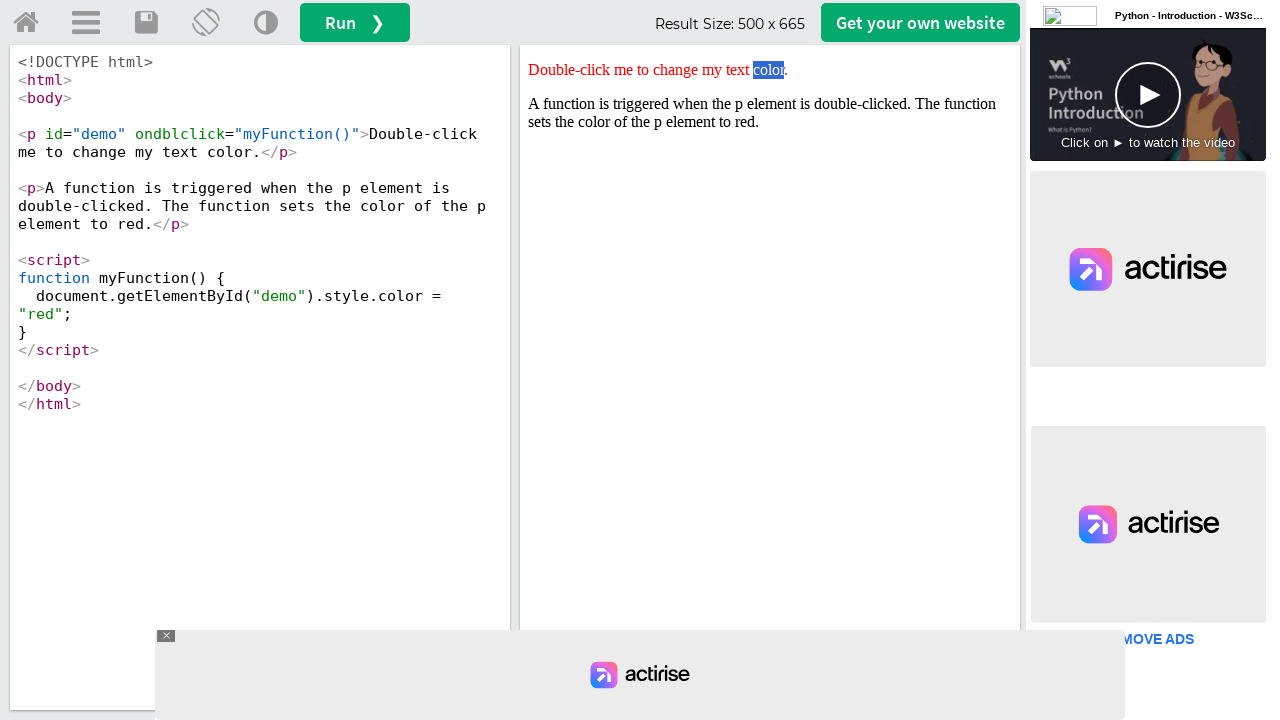

Located the paragraph element to verify style changes
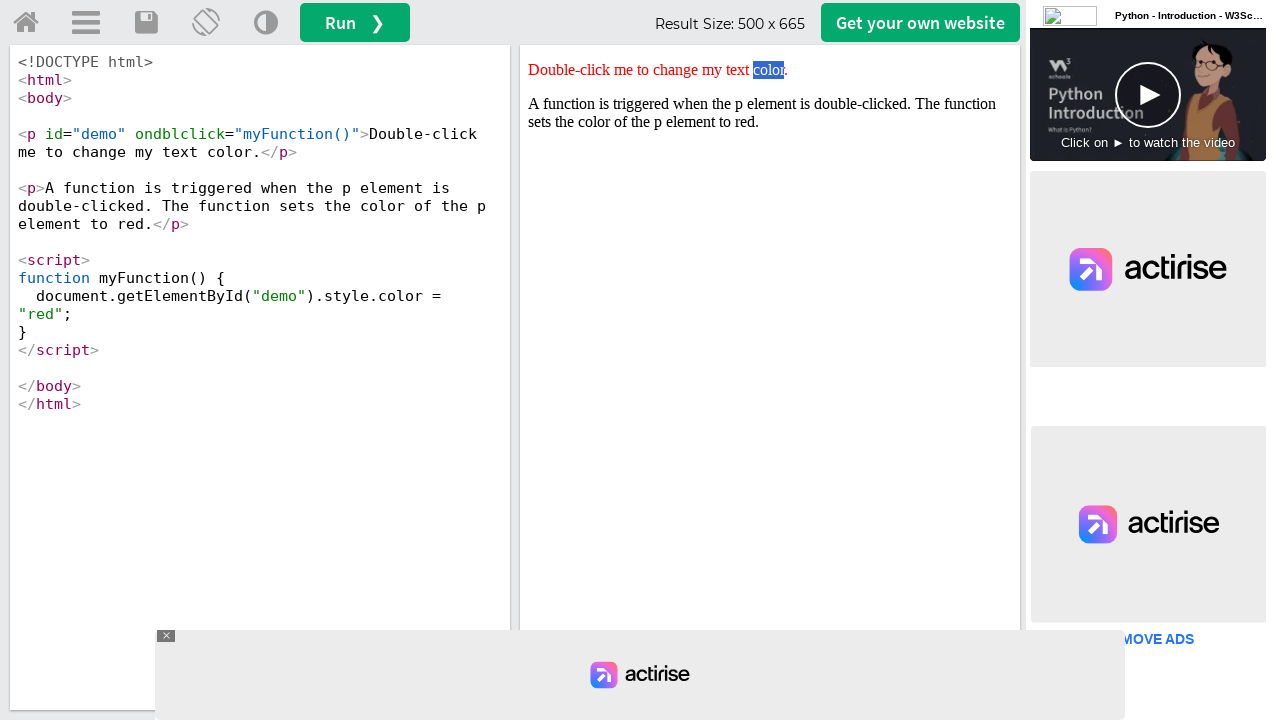

Waited 500ms for style change to be applied
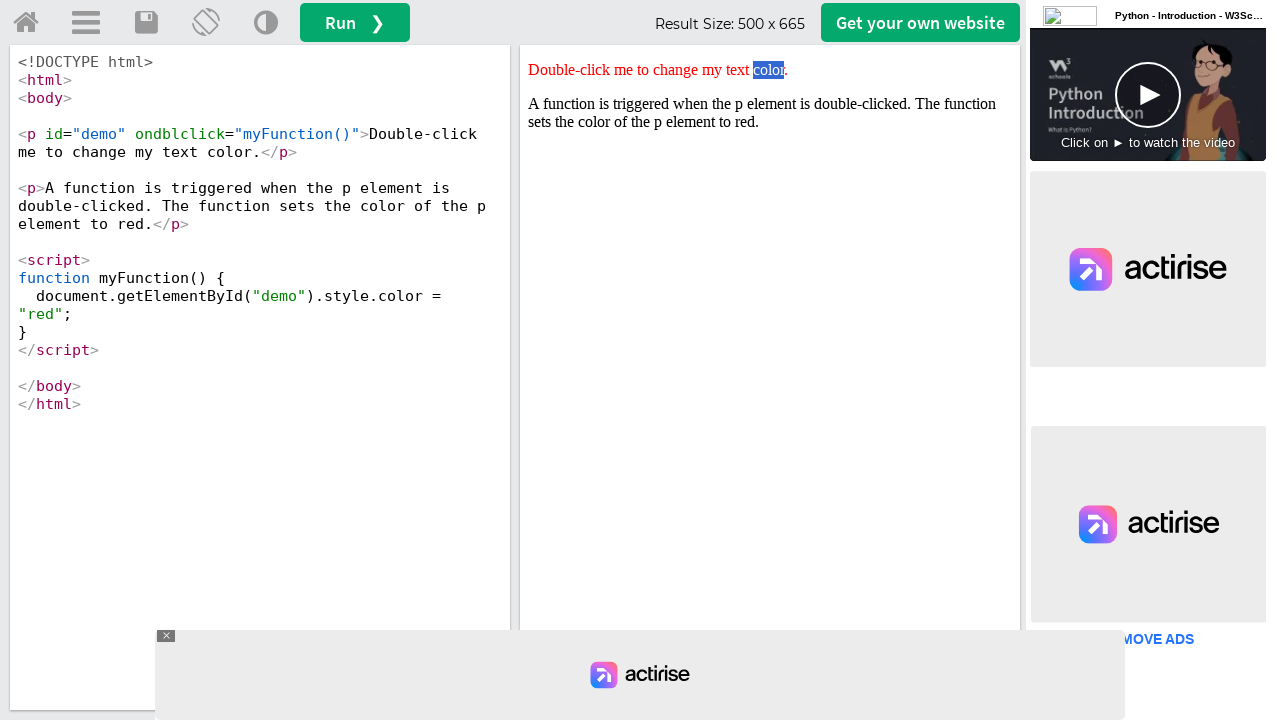

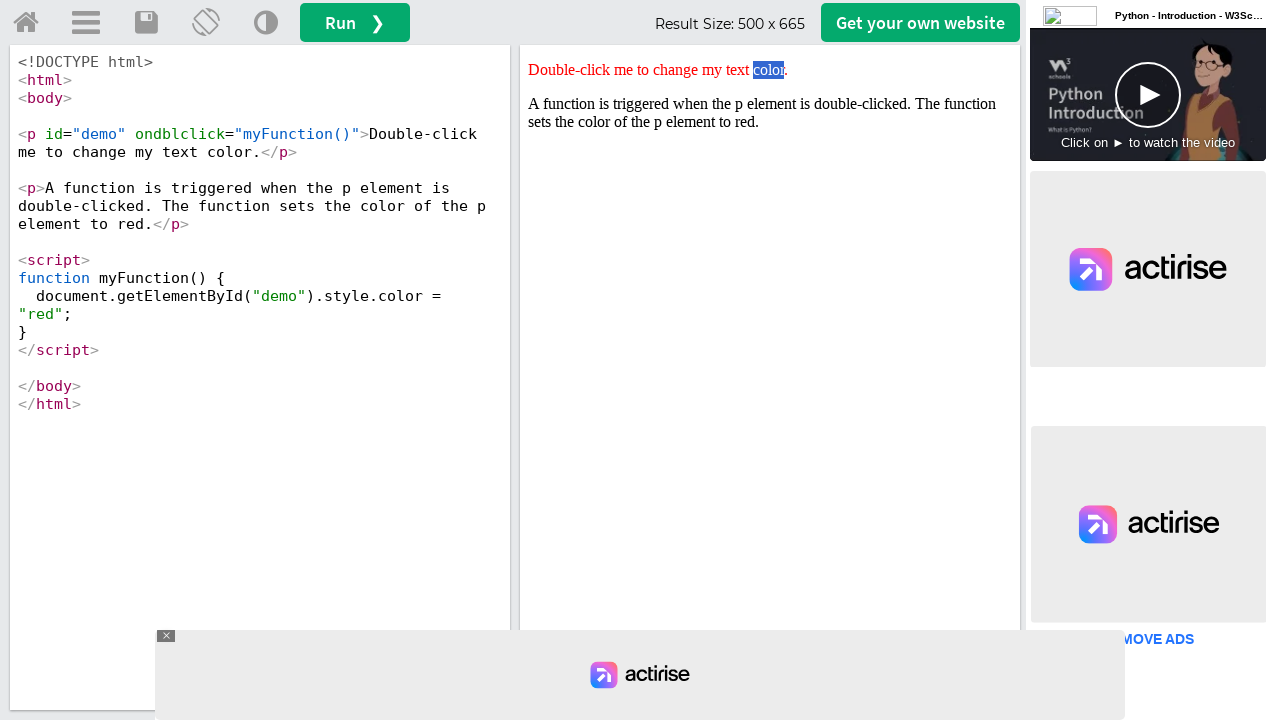